Tests handling of child windows/tabs by clicking a link that opens a new page, extracting text from the new page, and using that text in the original page.

Starting URL: https://rahulshettyacademy.com/loginpagePractise/

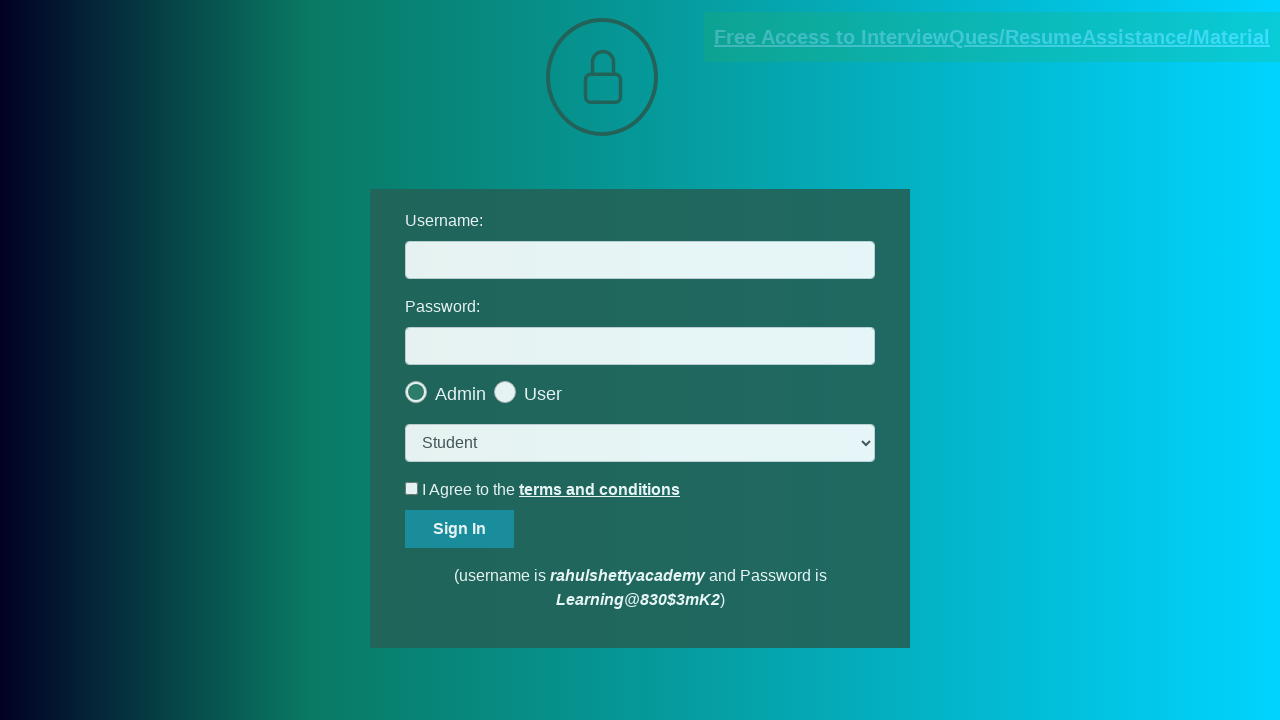

Located document request link
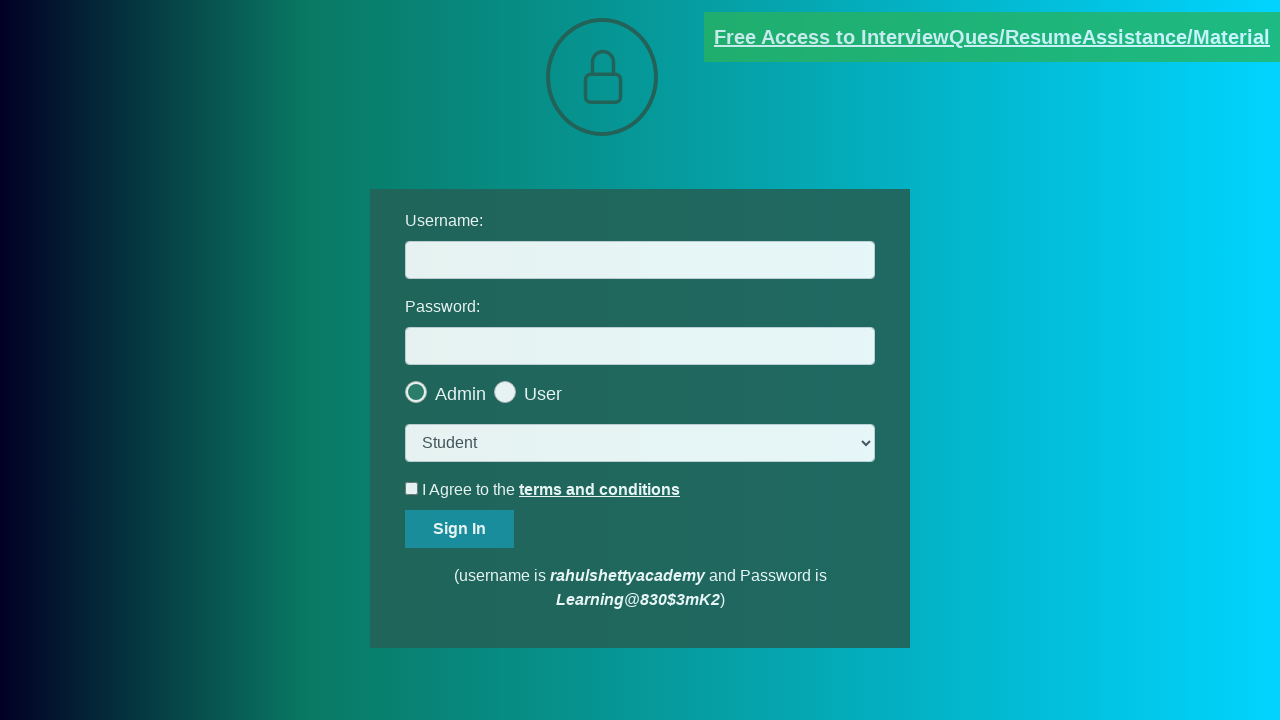

Clicked document link, new page opened at (992, 37) on [href*='documents-request']
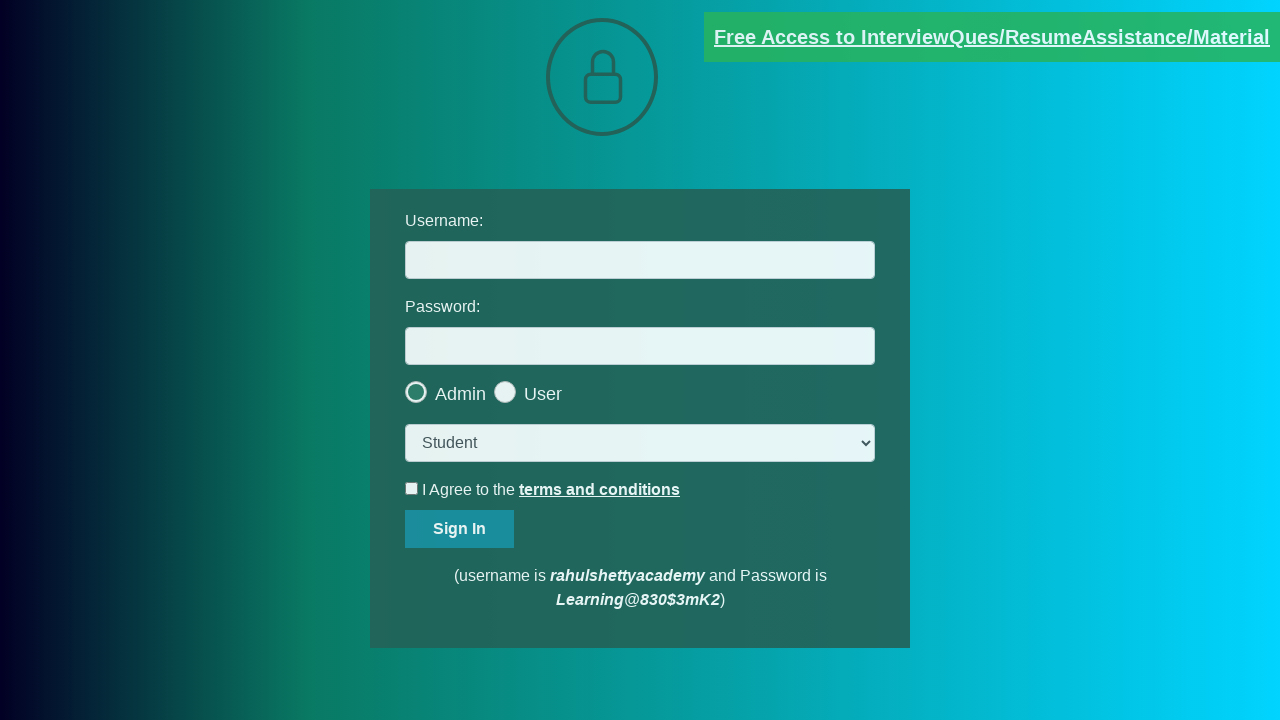

Captured new page object
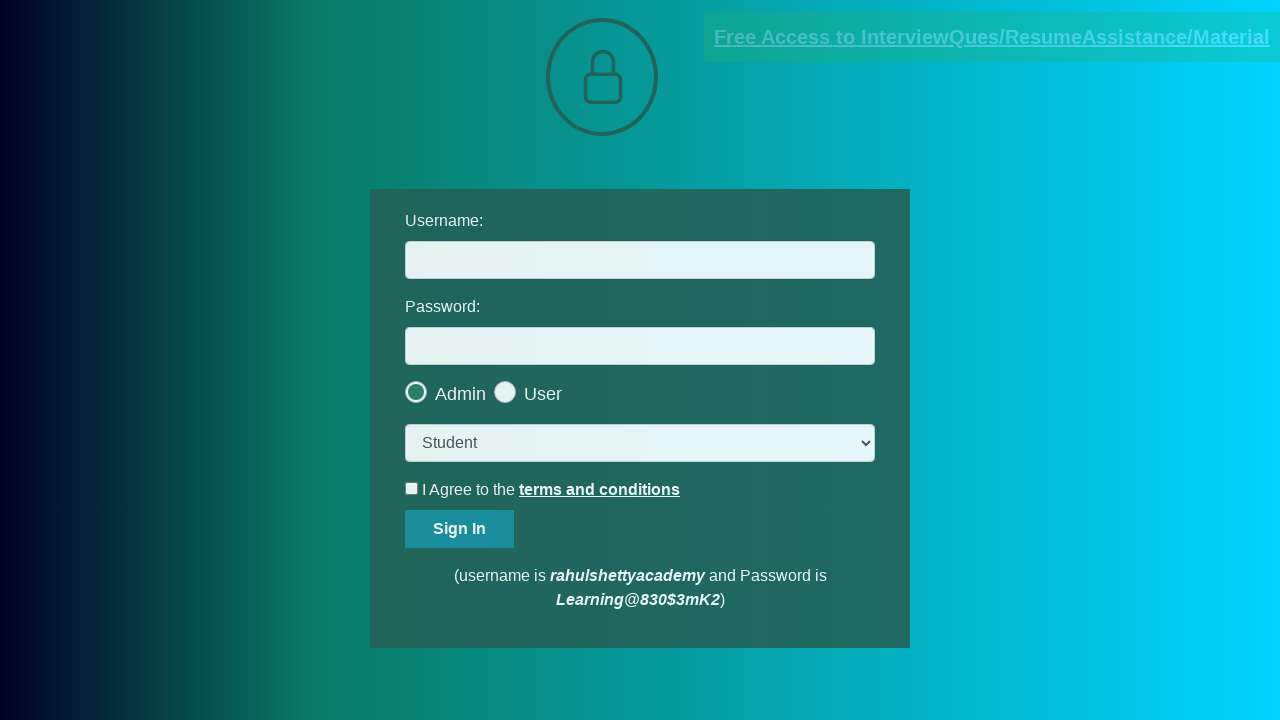

New page loaded successfully
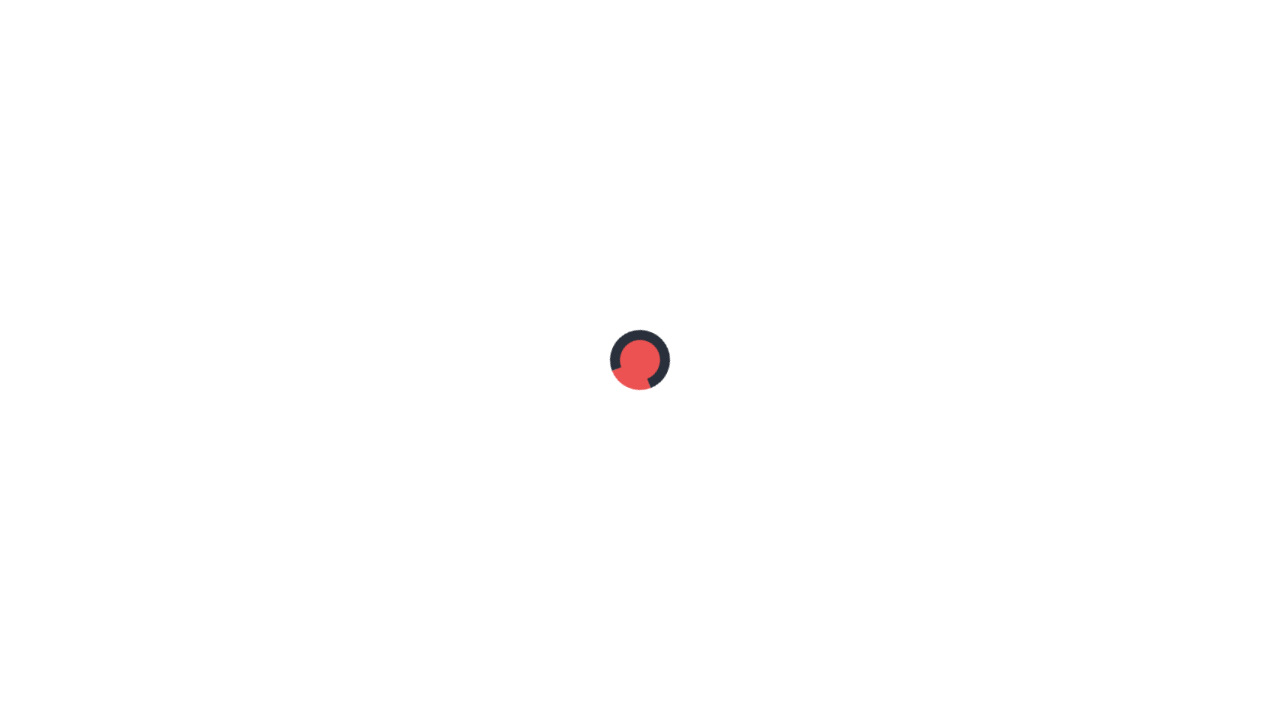

Extracted text from red element on new page
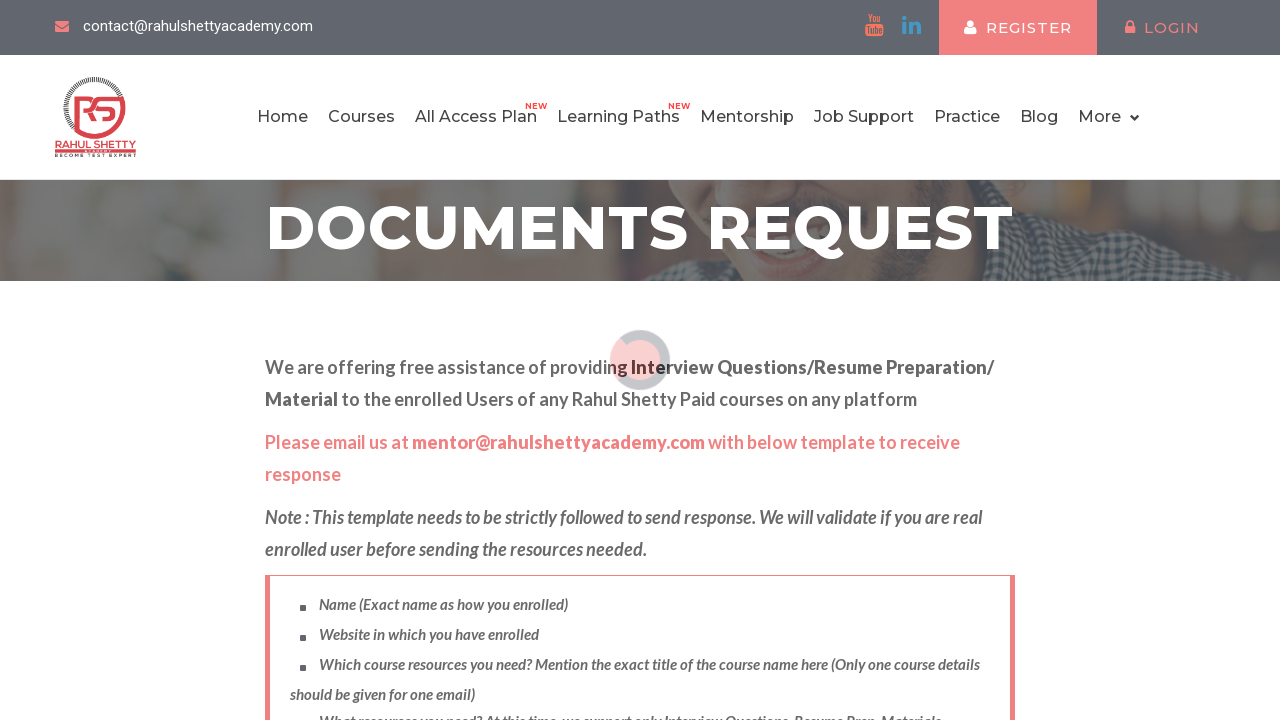

Parsed domain from email text: rahulshettyacademy.com
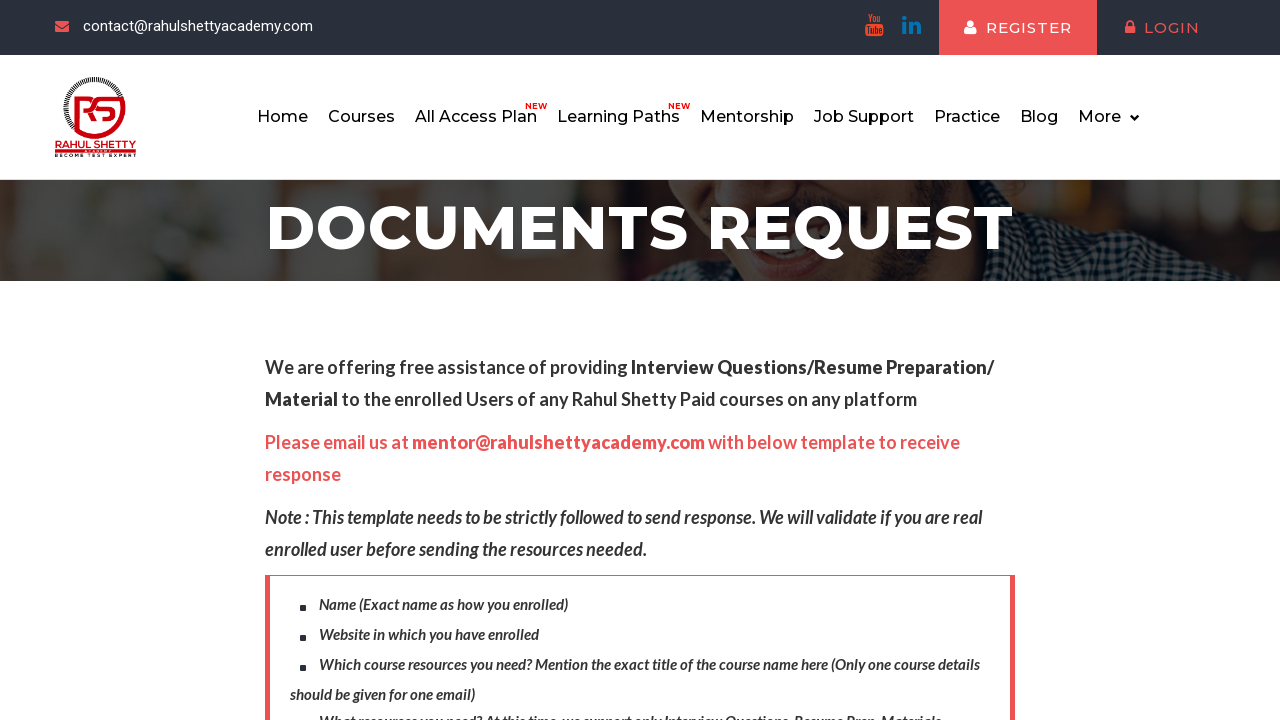

Filled username field with extracted domain: rahulshettyacademy.com on #username
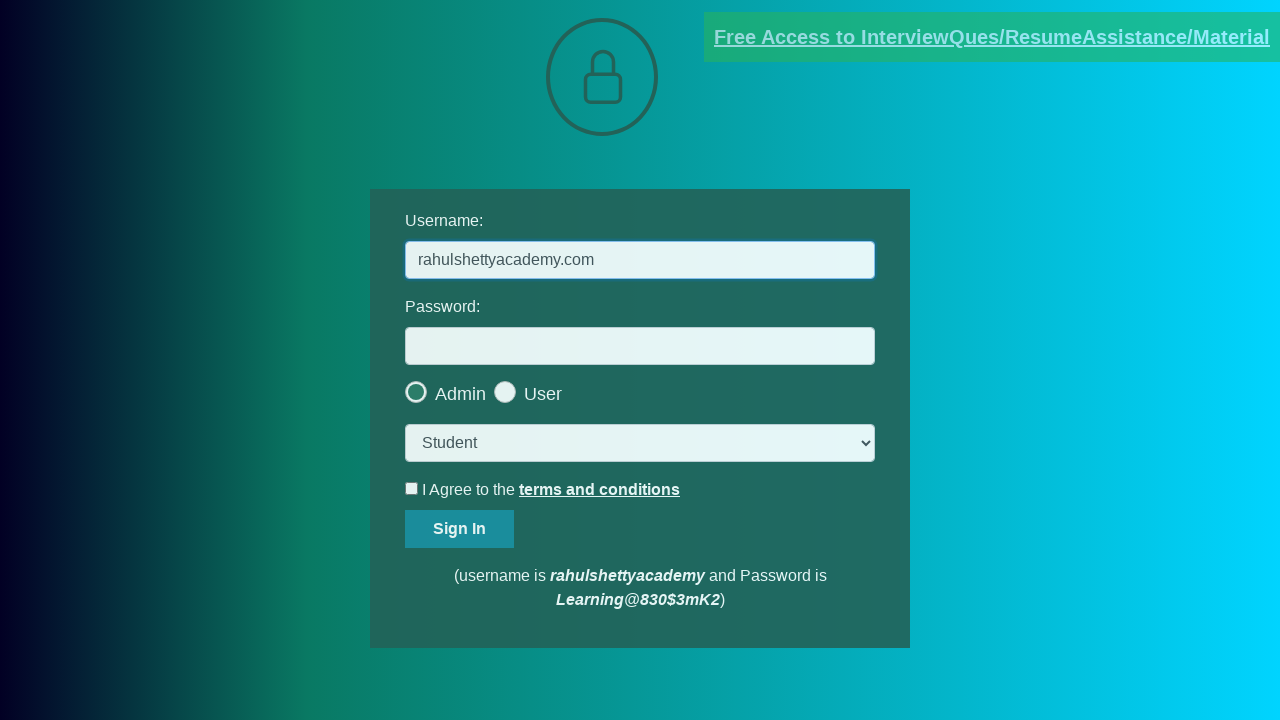

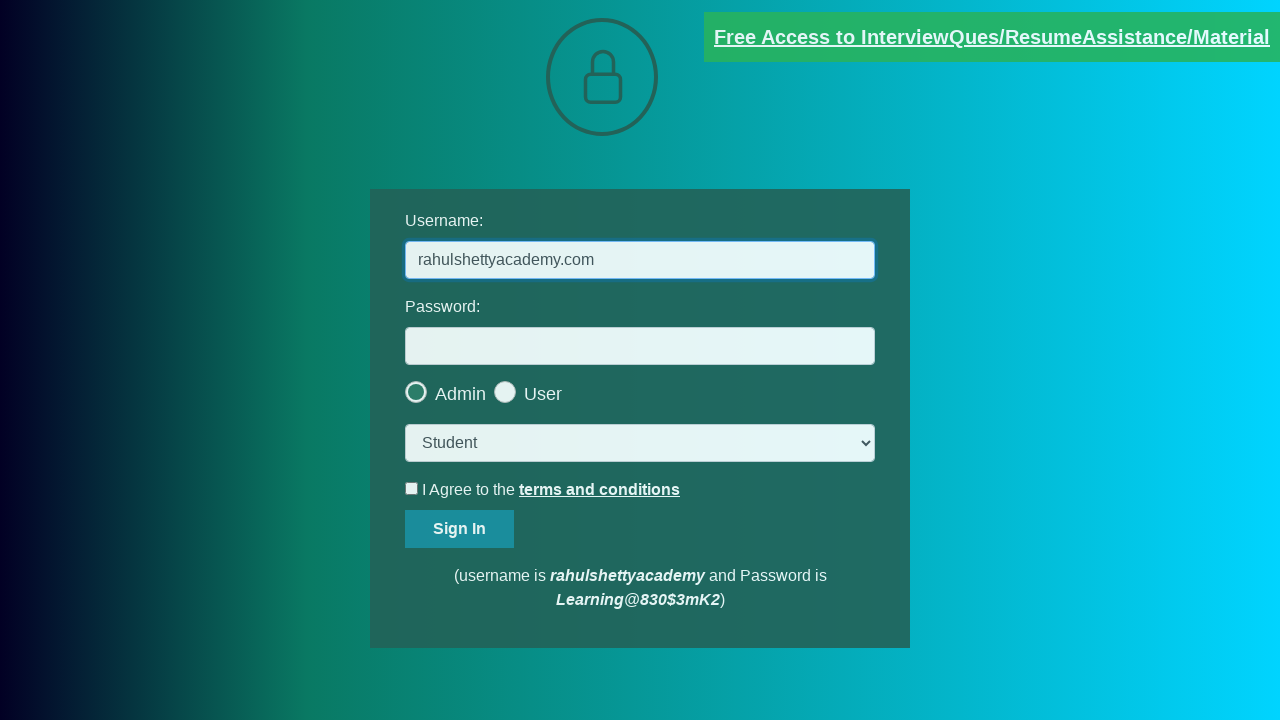